Navigates to a Selenium course content page and verifies it loads successfully

Starting URL: https://greenstech.in/selenium-course-content.html

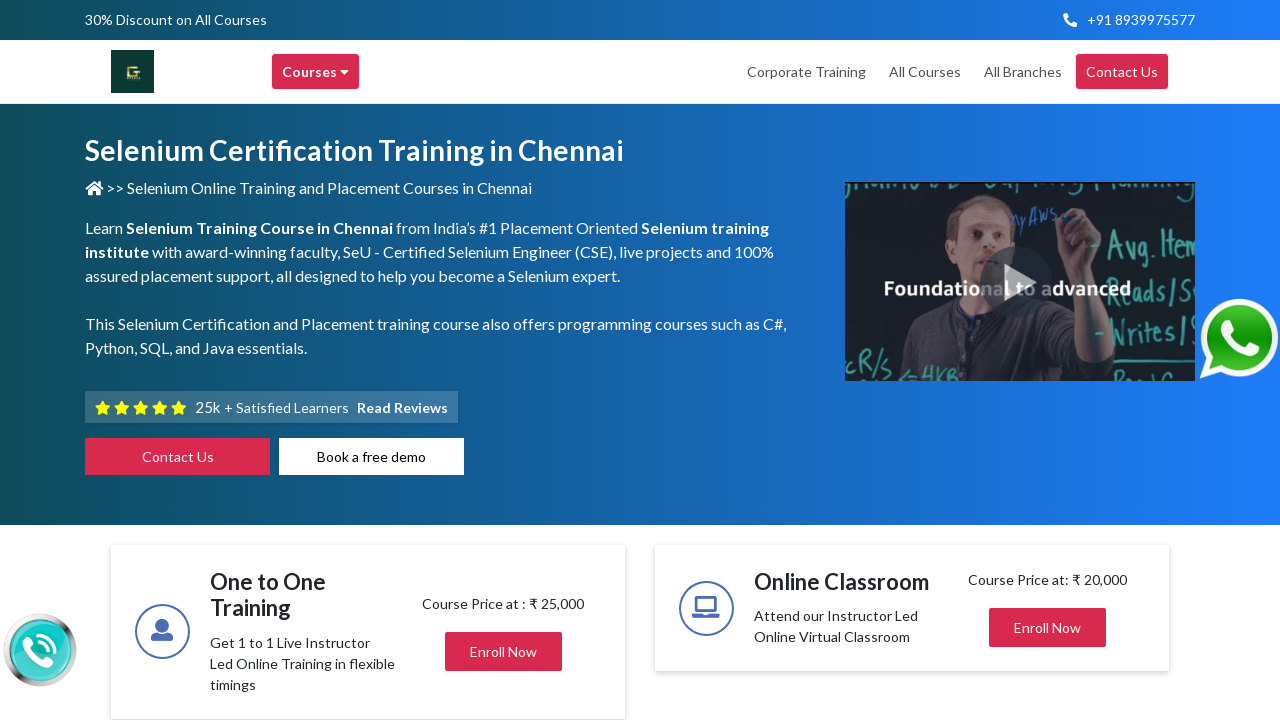

Waited for page DOM content to load
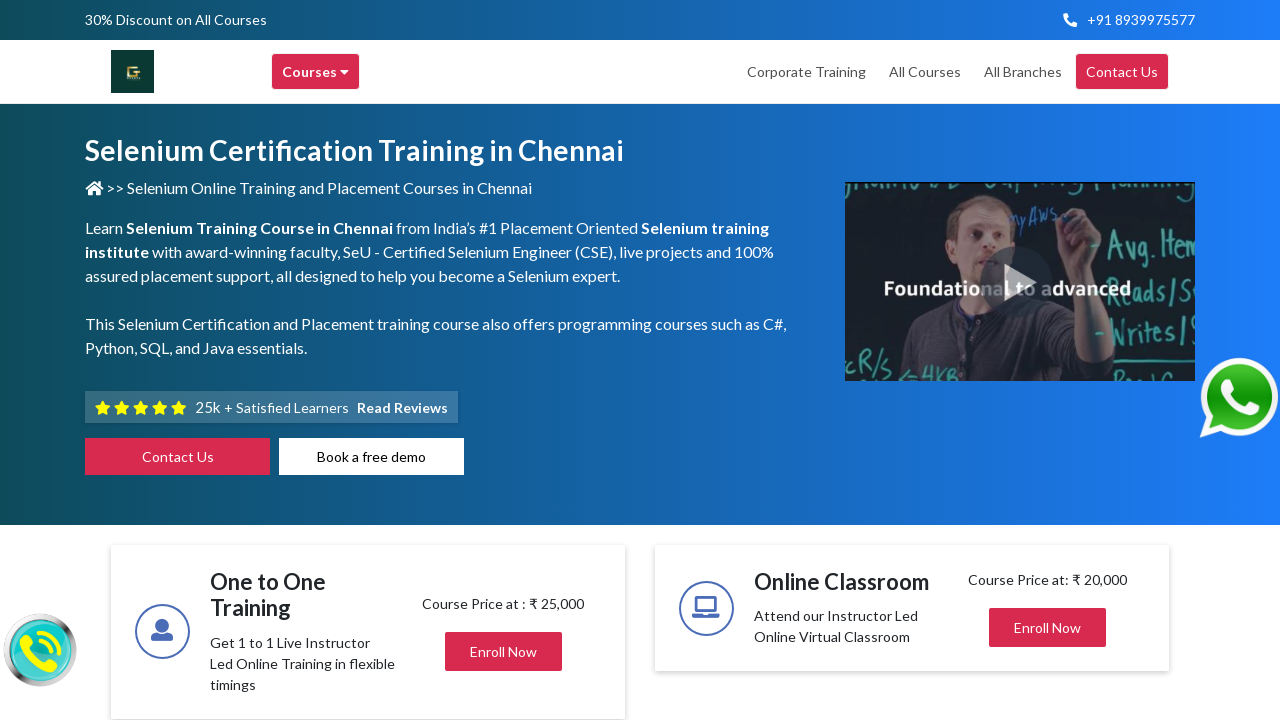

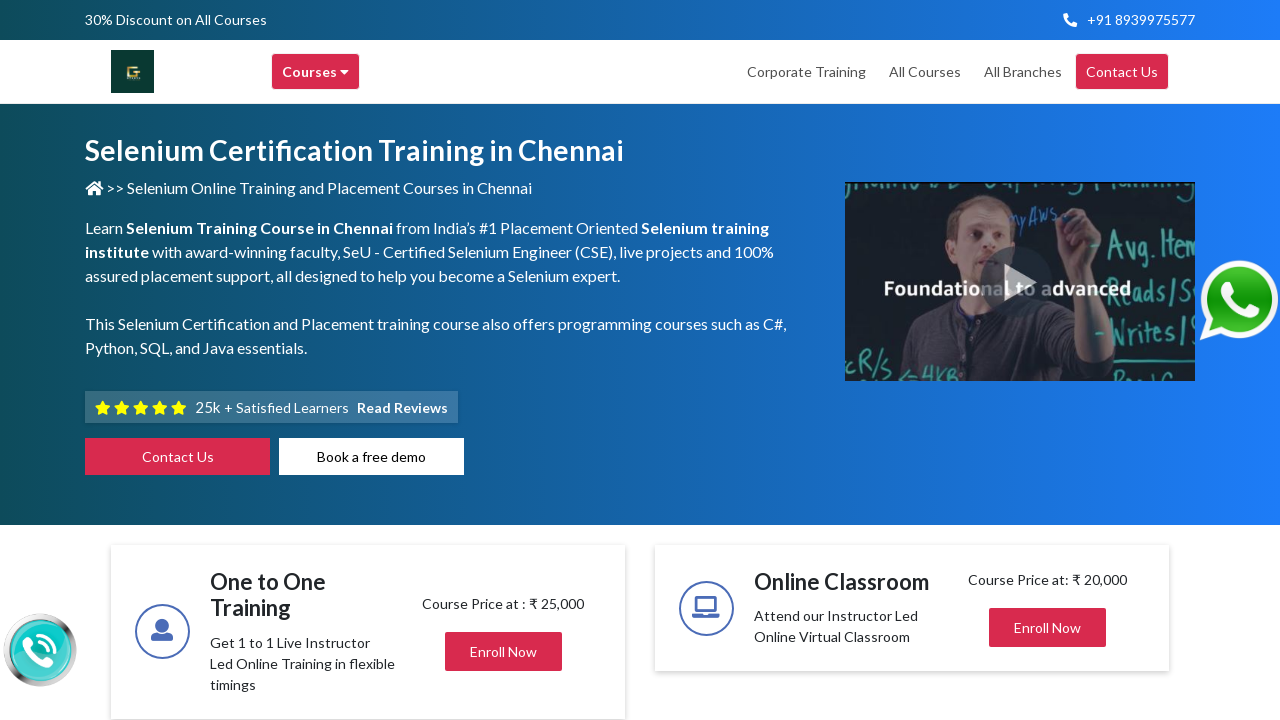